Tests clicking on the cart icon on Target.com

Starting URL: https://www.target.com/

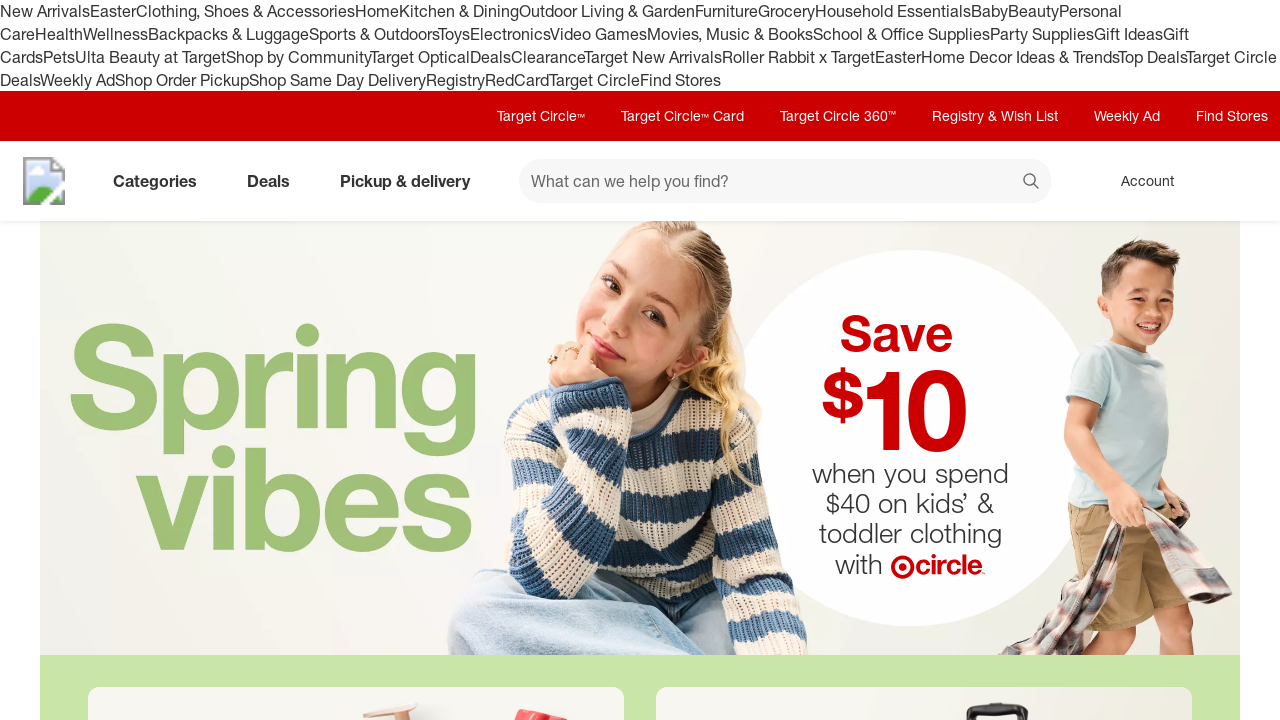

Search field appeared on Target.com homepage
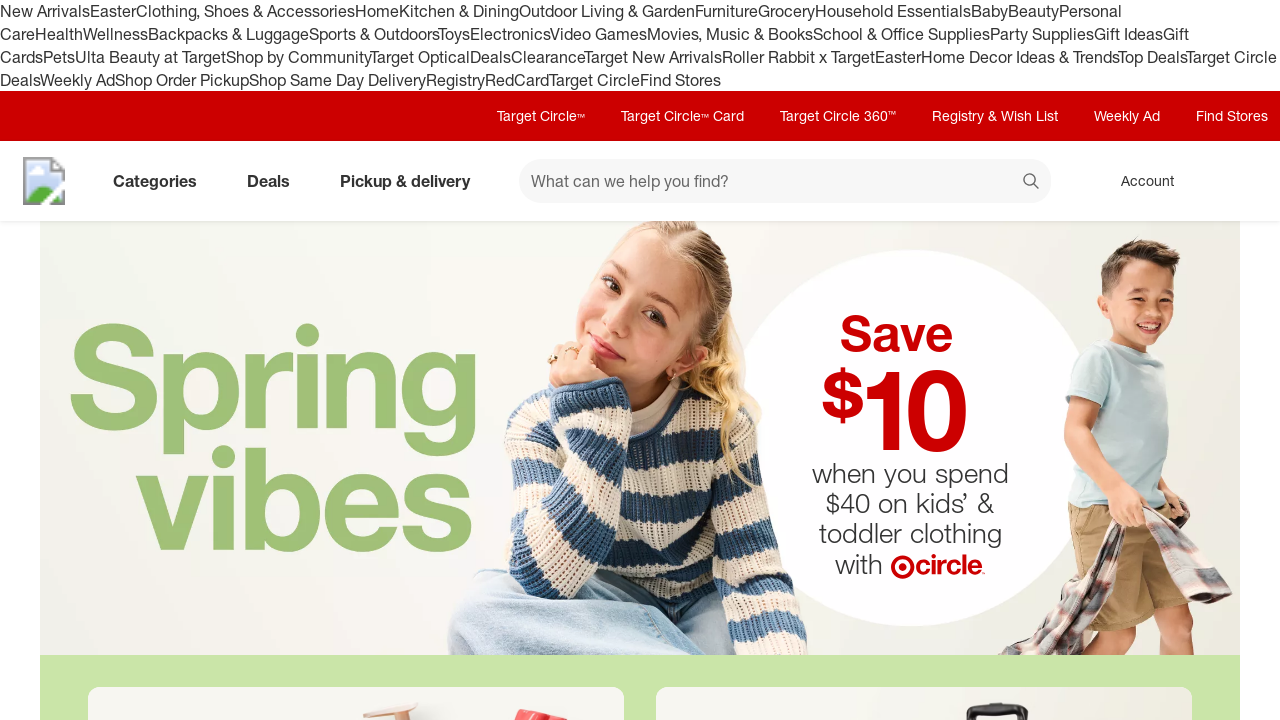

Clicked on cart icon at (1238, 181) on [data-test='@web/CartLink']
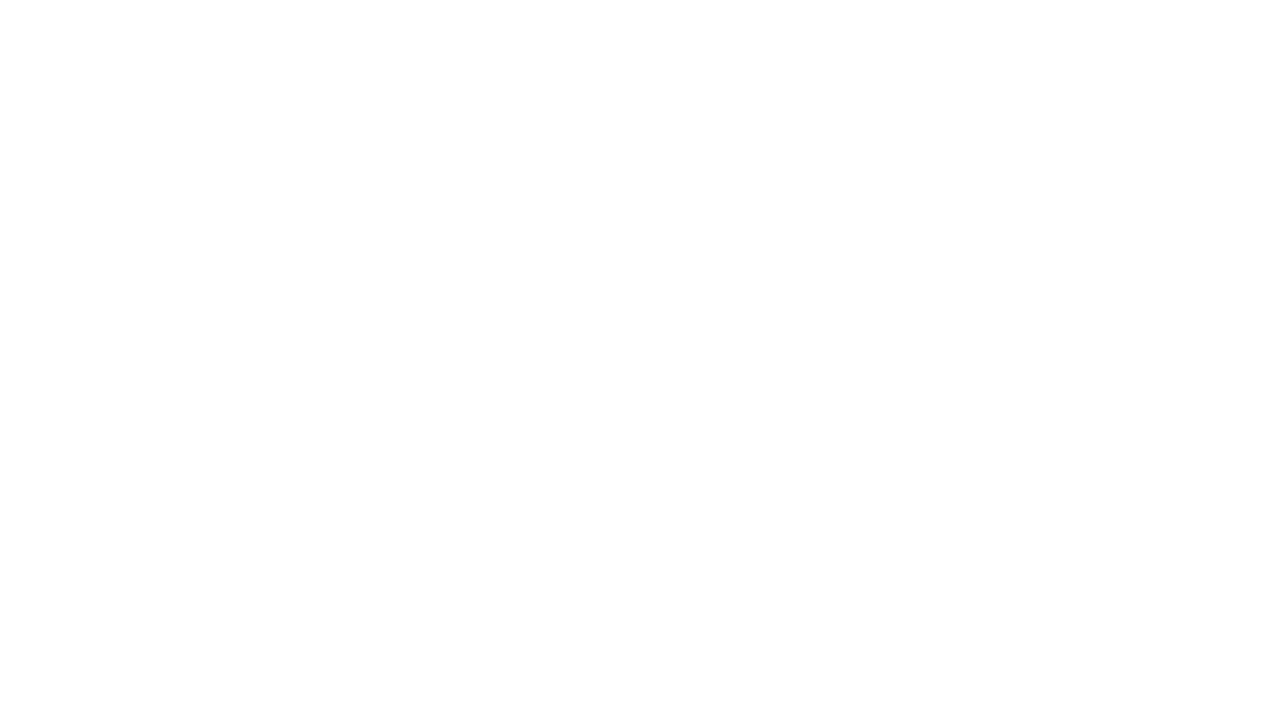

Cart page loaded and network became idle
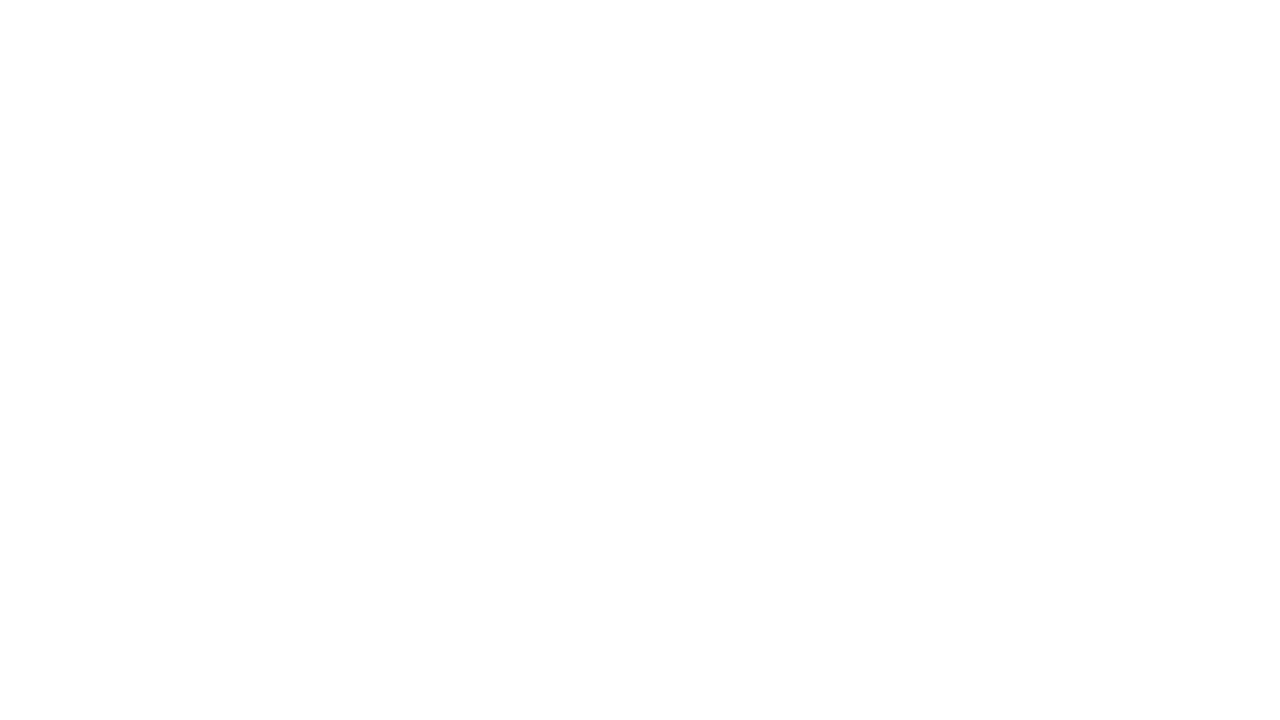

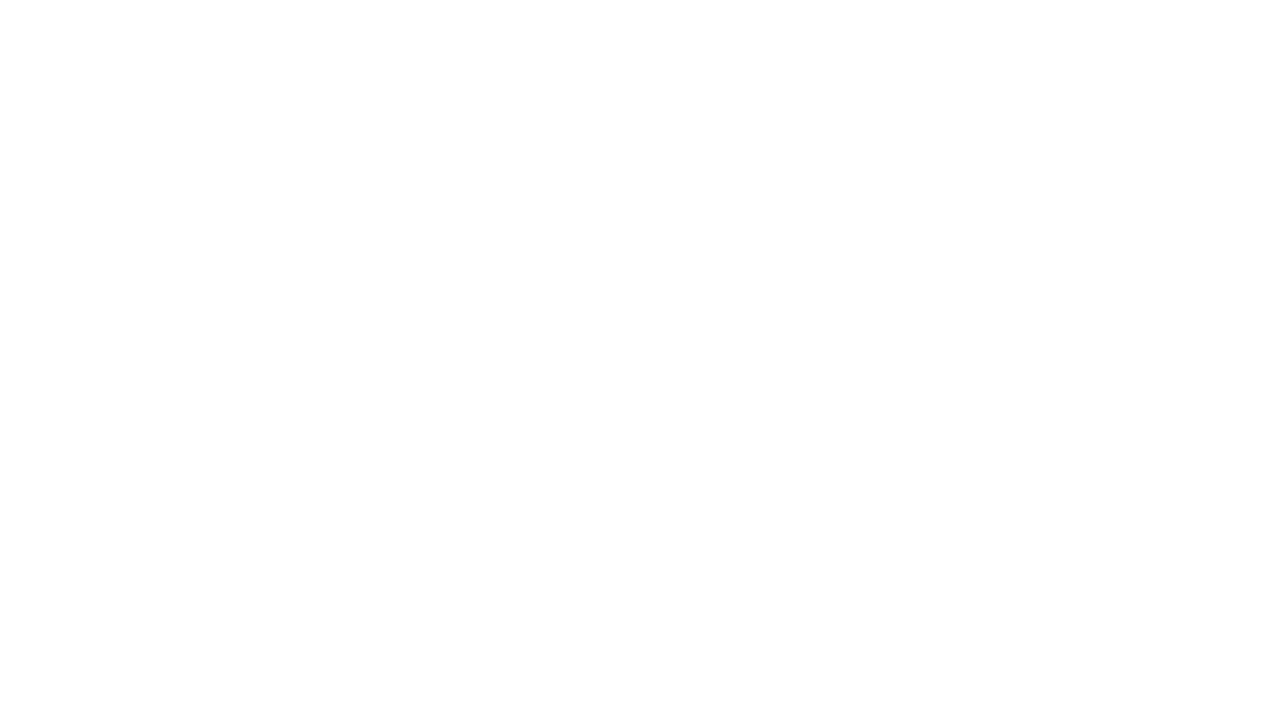